Tests autocomplete dropdown functionality by typing partial text and selecting a specific country from the suggestions

Starting URL: https://rahulshettyacademy.com/AutomationPractice/

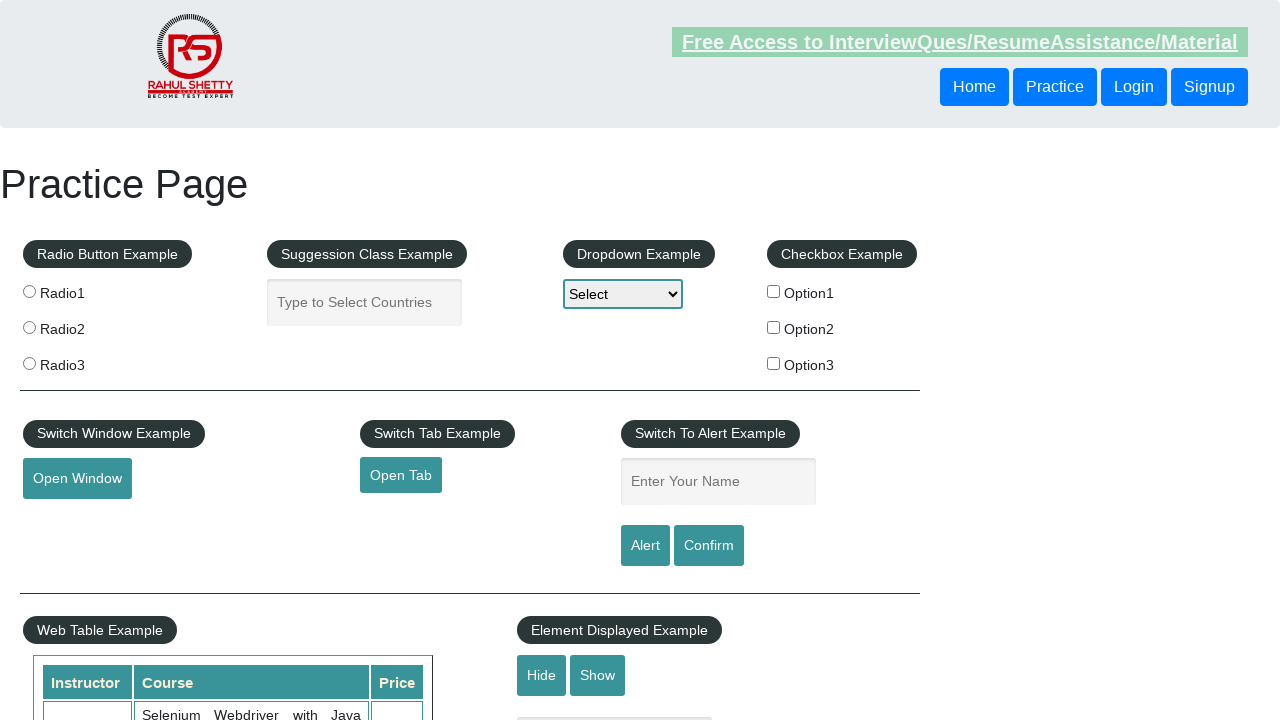

Typed 'Uni' in autocomplete field on #autocomplete
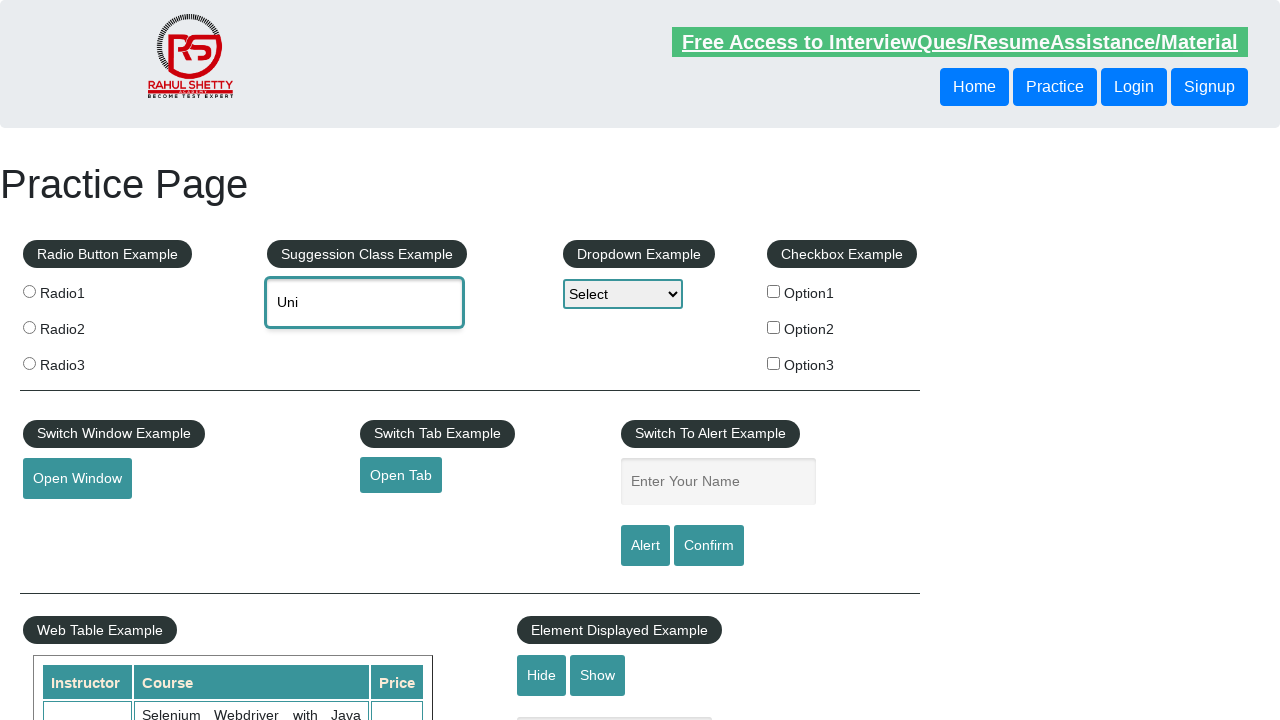

Autocomplete suggestions dropdown appeared
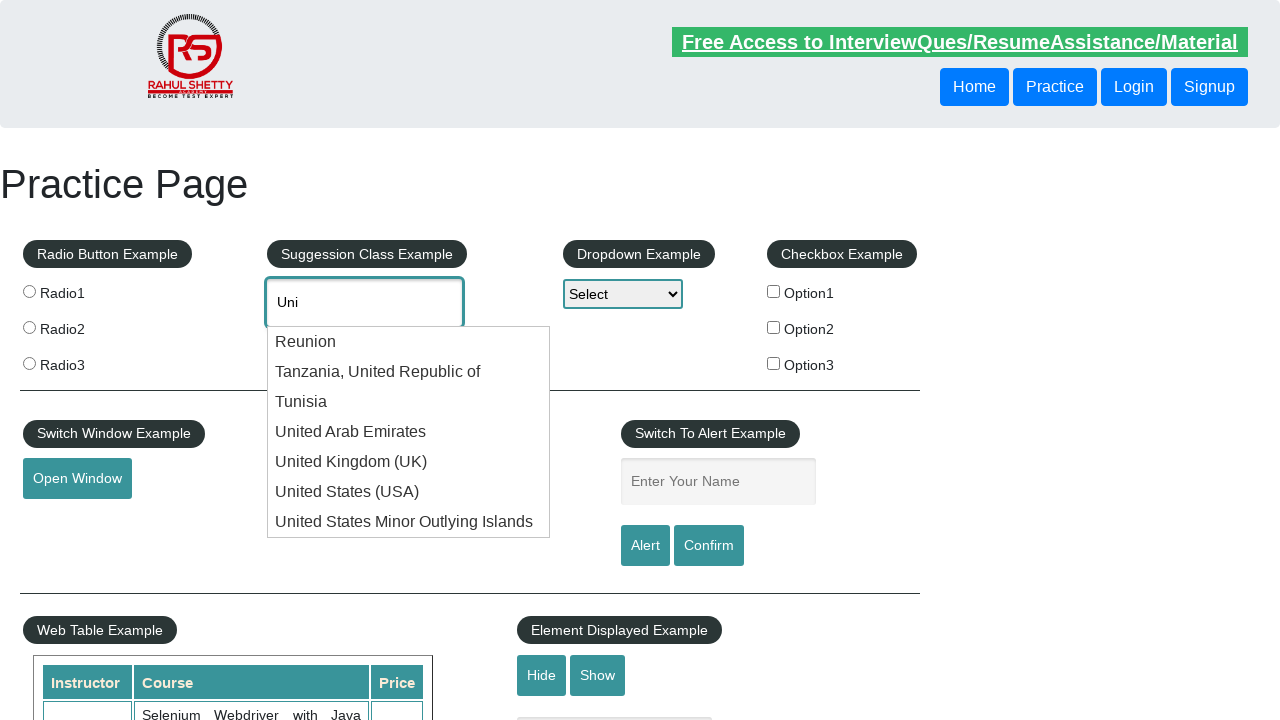

Selected 'United Kingdom (UK)' from autocomplete suggestions at (409, 462) on div.ui-menu-item-wrapper >> nth=4
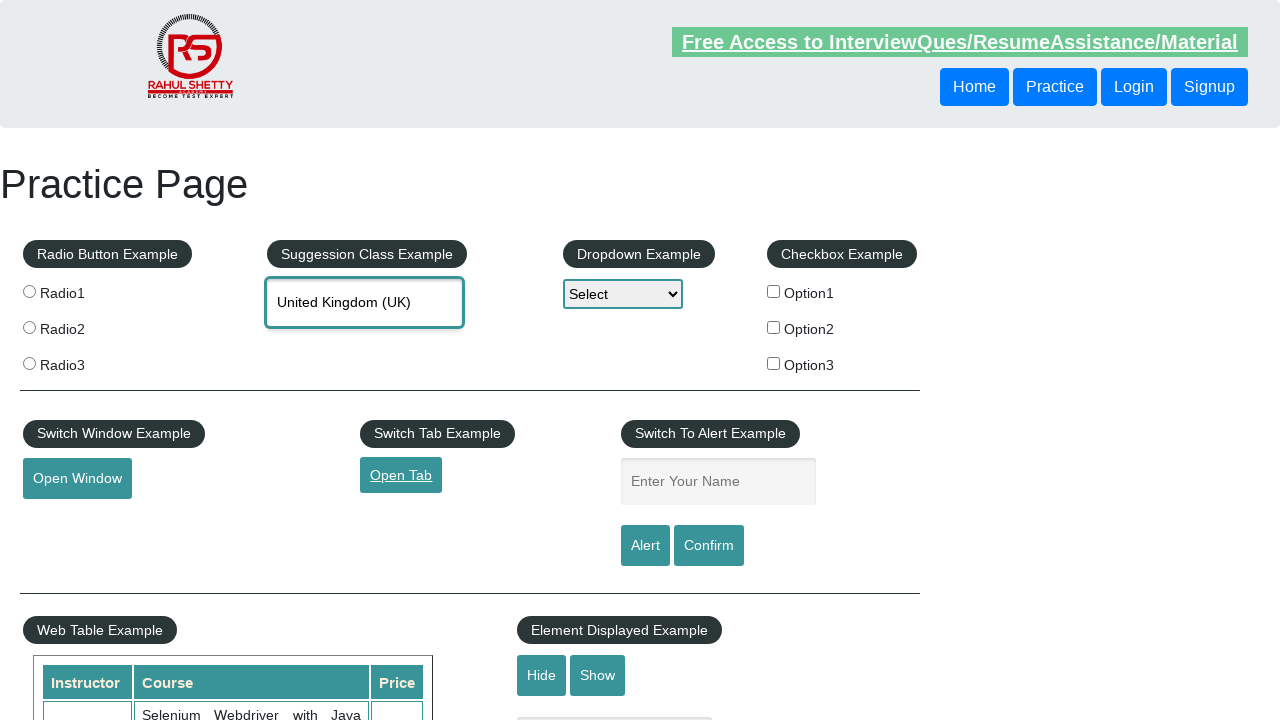

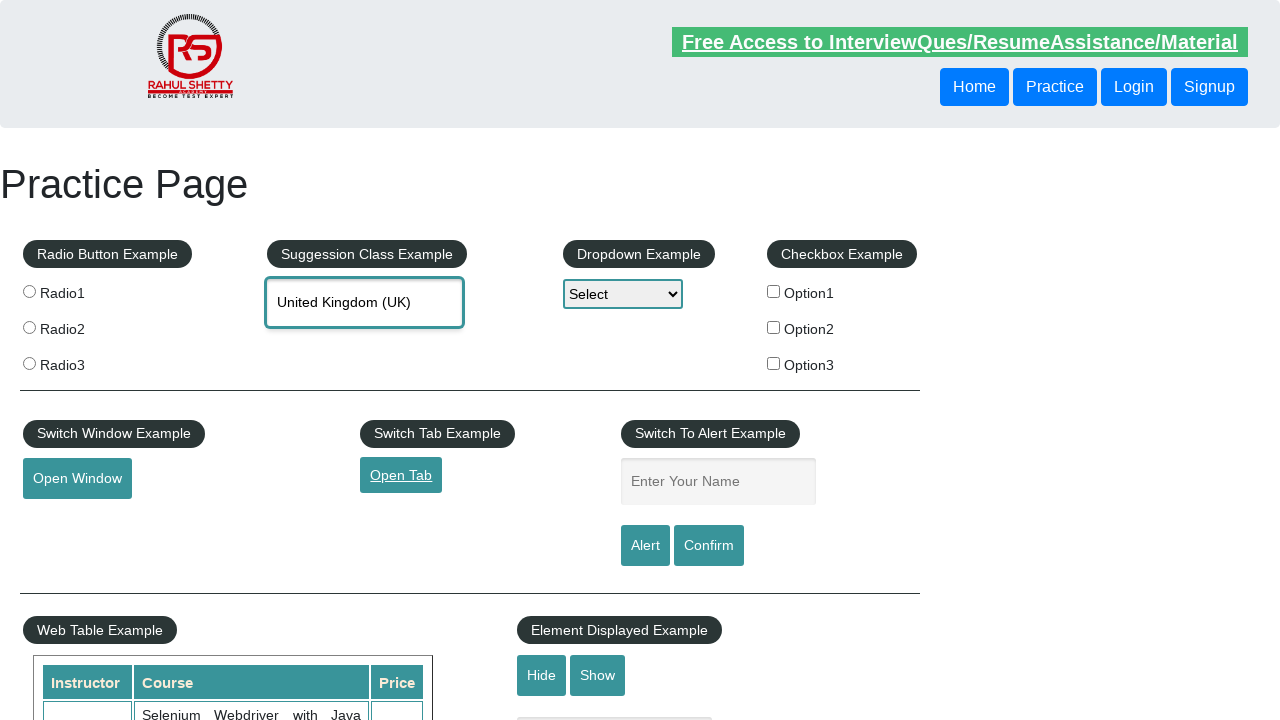